Tests JavaScript prompt popup by clicking a button, entering text into the prompt dialog, and accepting it

Starting URL: https://the-internet.herokuapp.com/javascript_alerts

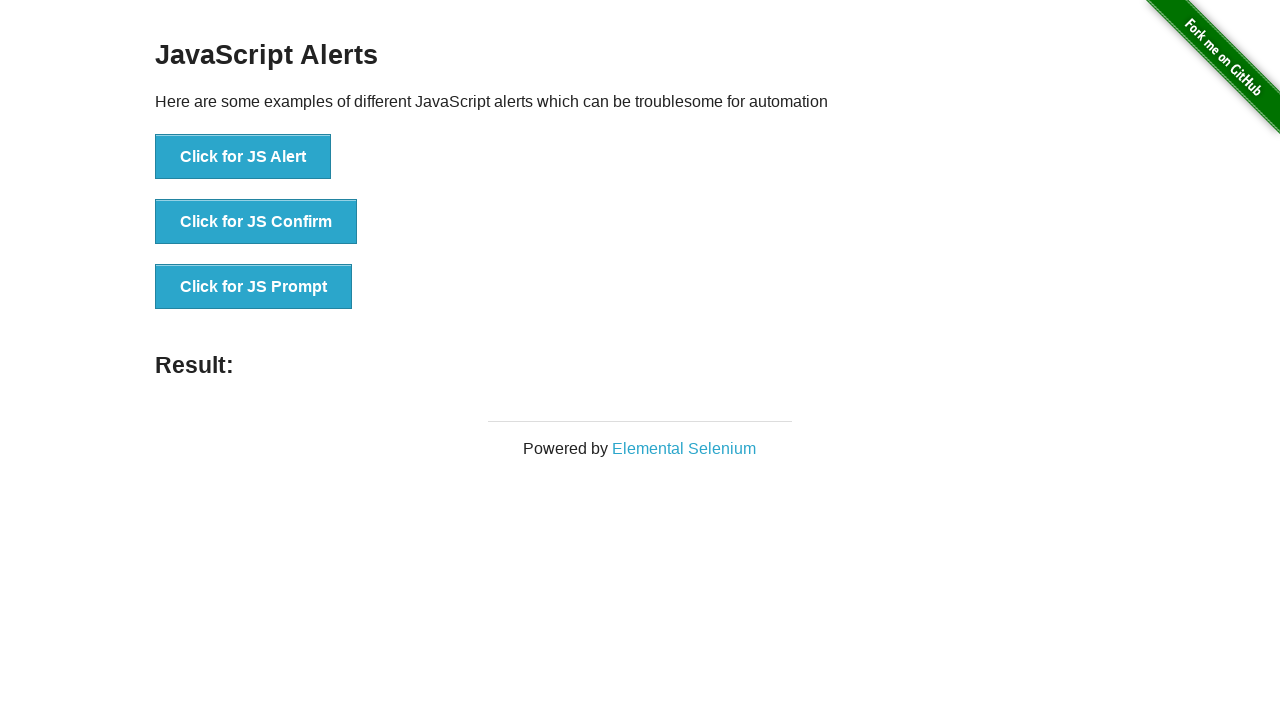

Registered dialog handler to accept prompt with text 'TestUser2024'
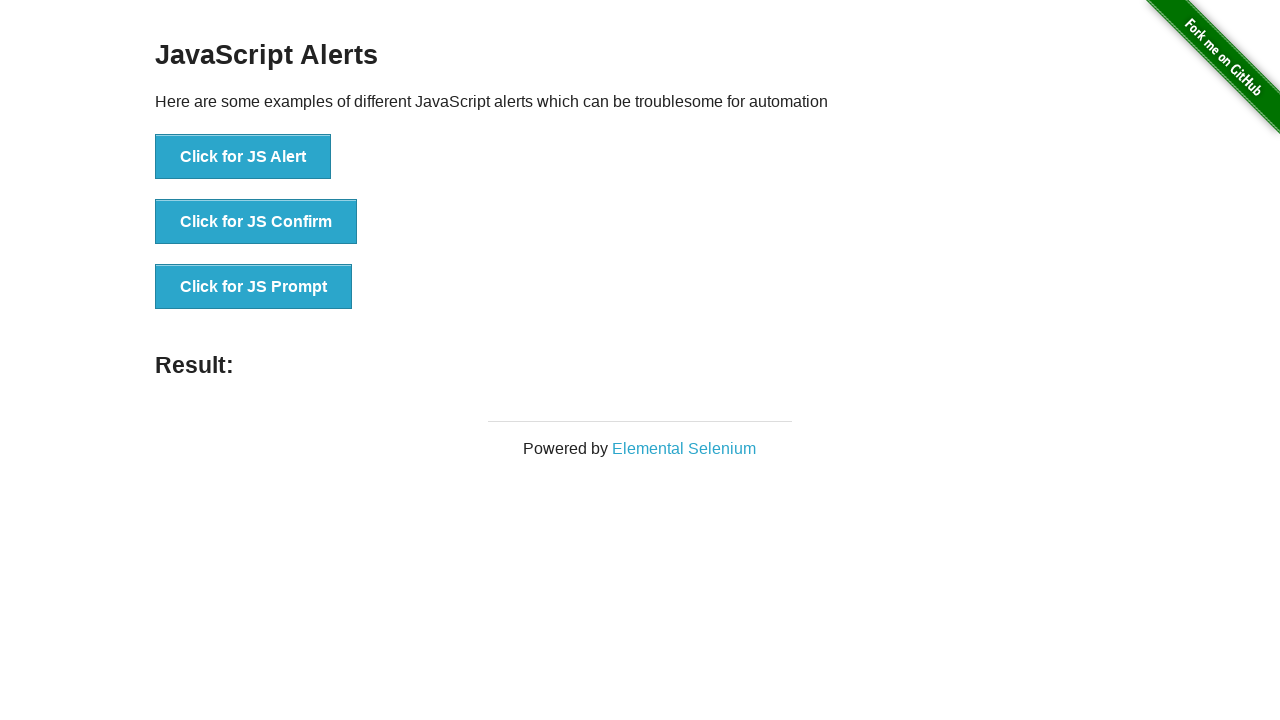

Clicked 'Click for JS Prompt' button to trigger JavaScript prompt popup at (254, 287) on xpath=//button[text()='Click for JS Prompt']
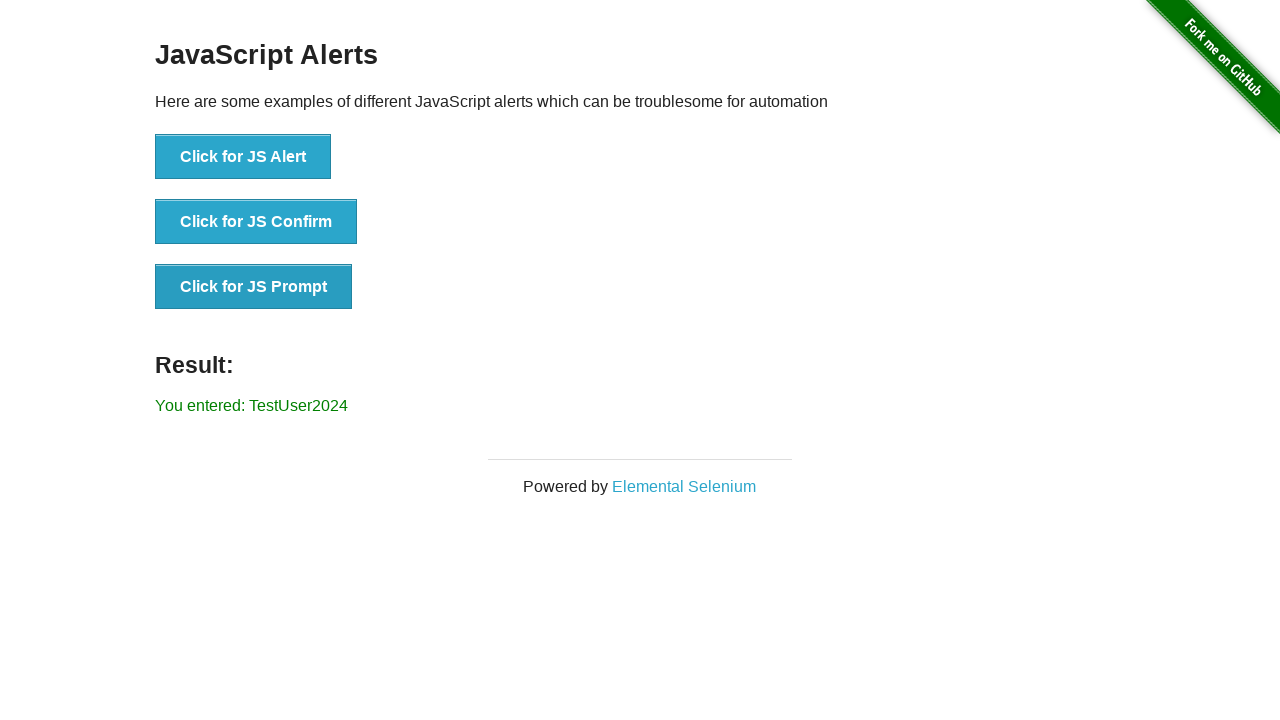

Prompt dialog was accepted and result element loaded
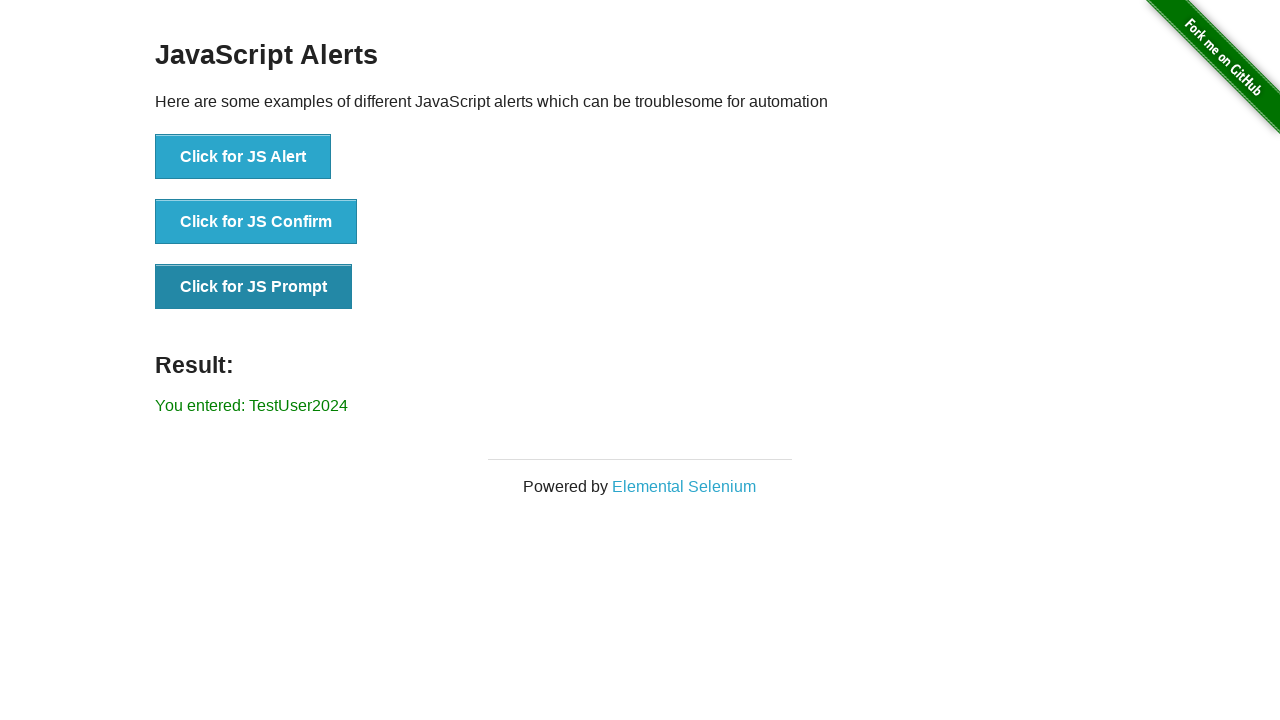

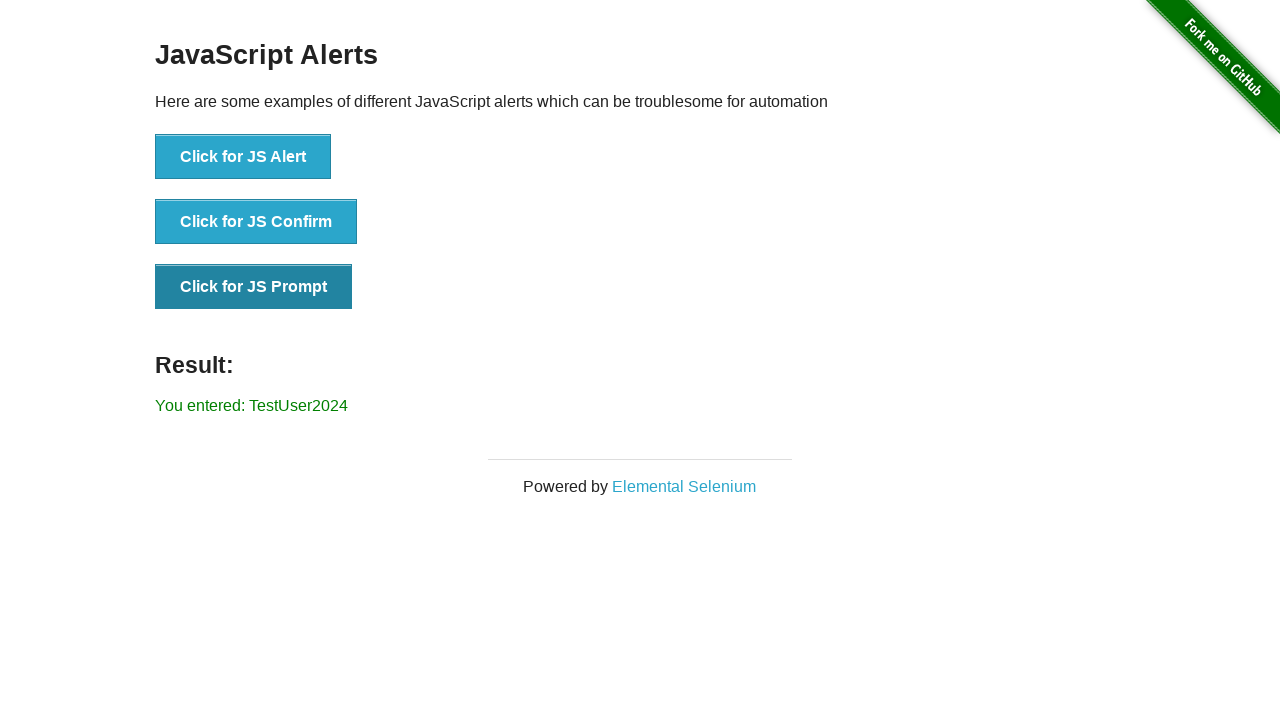